Navigates to the Automation Exercise website homepage and verifies the page loads successfully

Starting URL: https://www.automationexercise.com

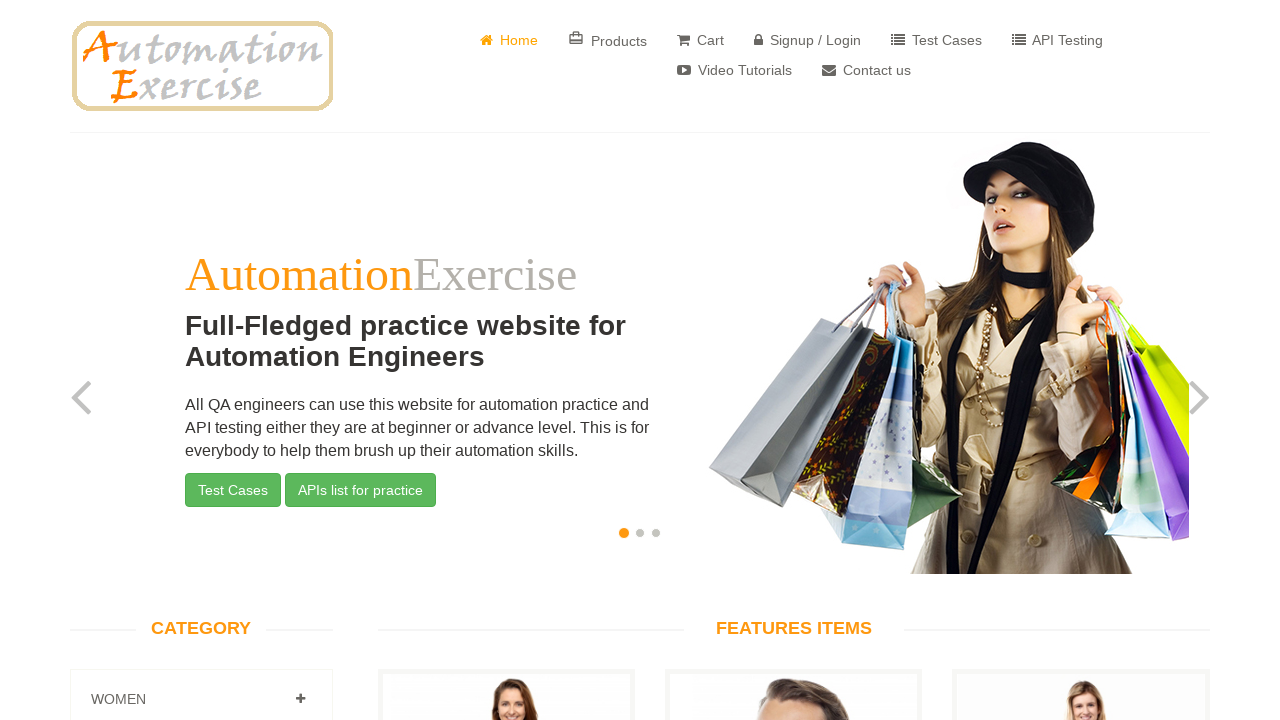

Waited for page DOM content to load
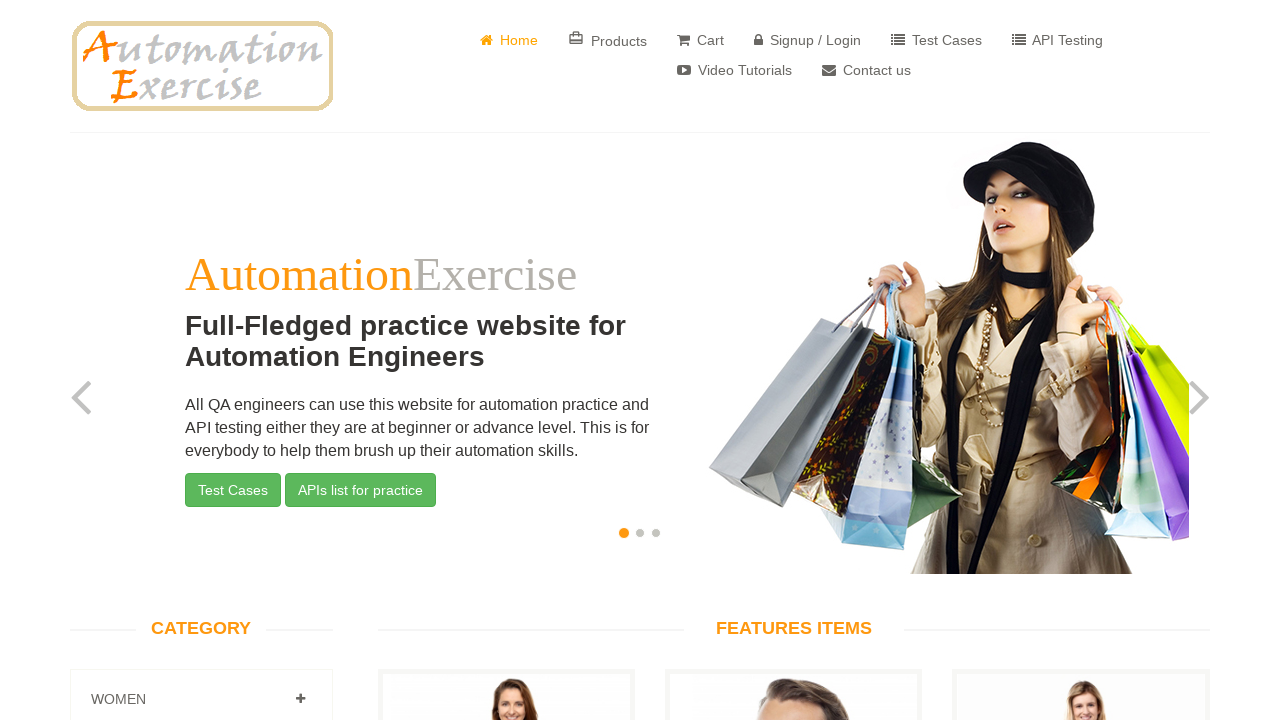

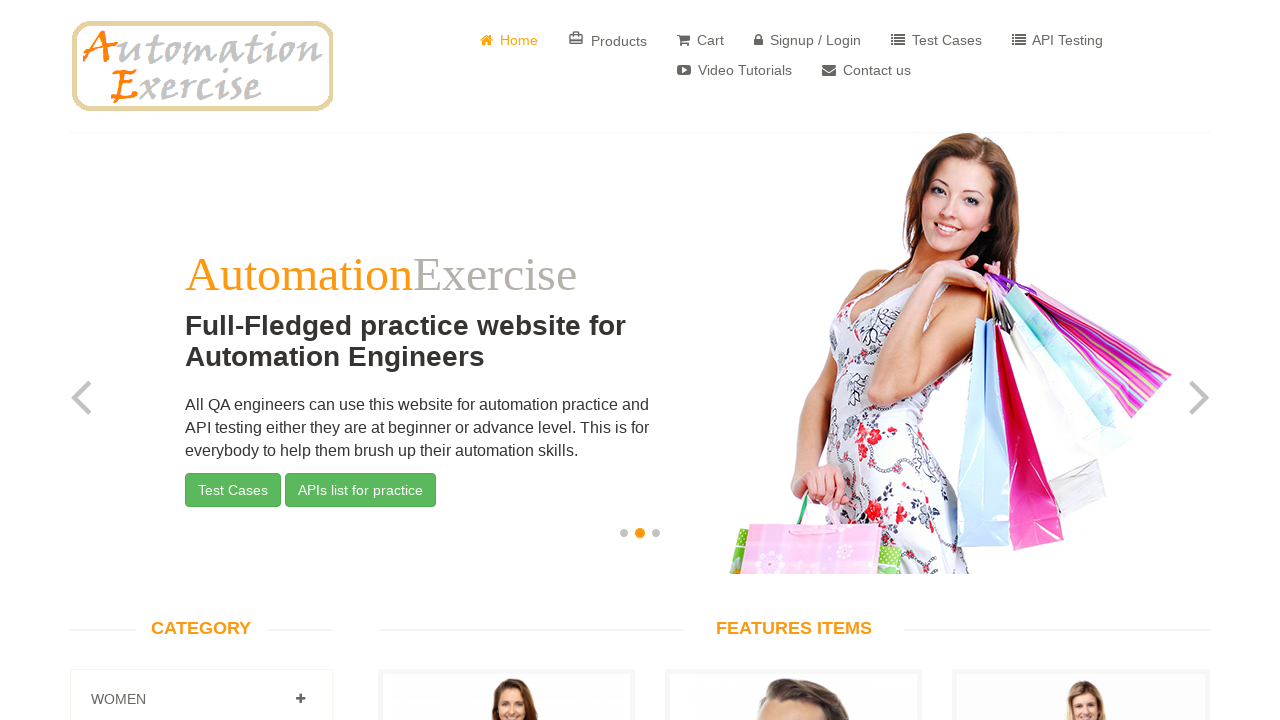